Tests right-click context menu functionality by performing a context click on a specific element

Starting URL: http://swisnl.github.io/jQuery-contextMenu/demo.html

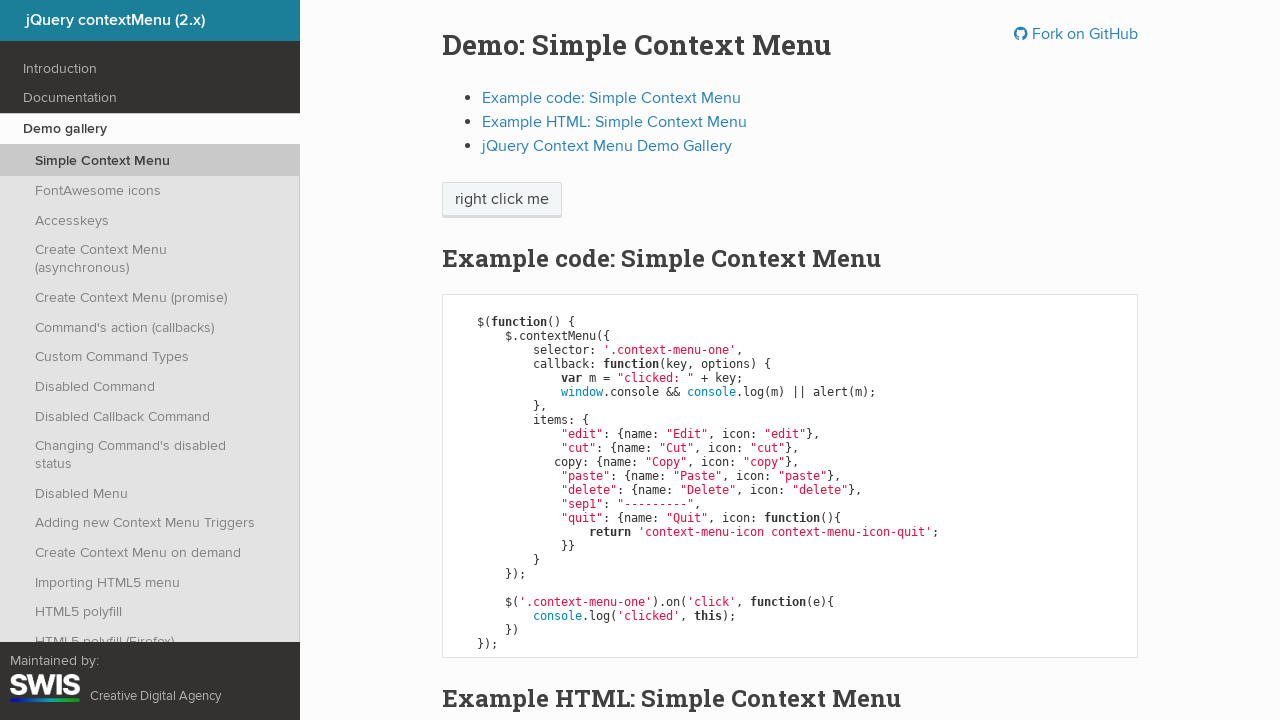

Located element to right-click via XPath
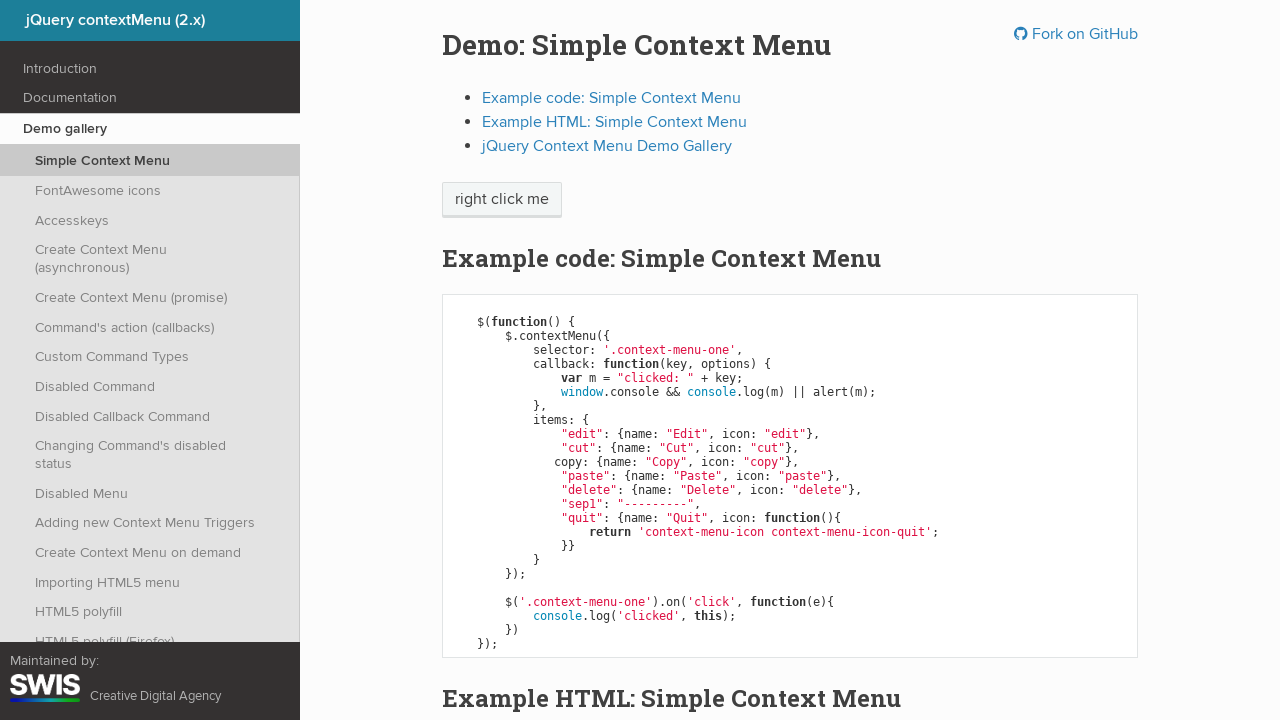

Performed right-click context menu on the element at (502, 200) on xpath=/html/body/div/section/div/div/div/p/span
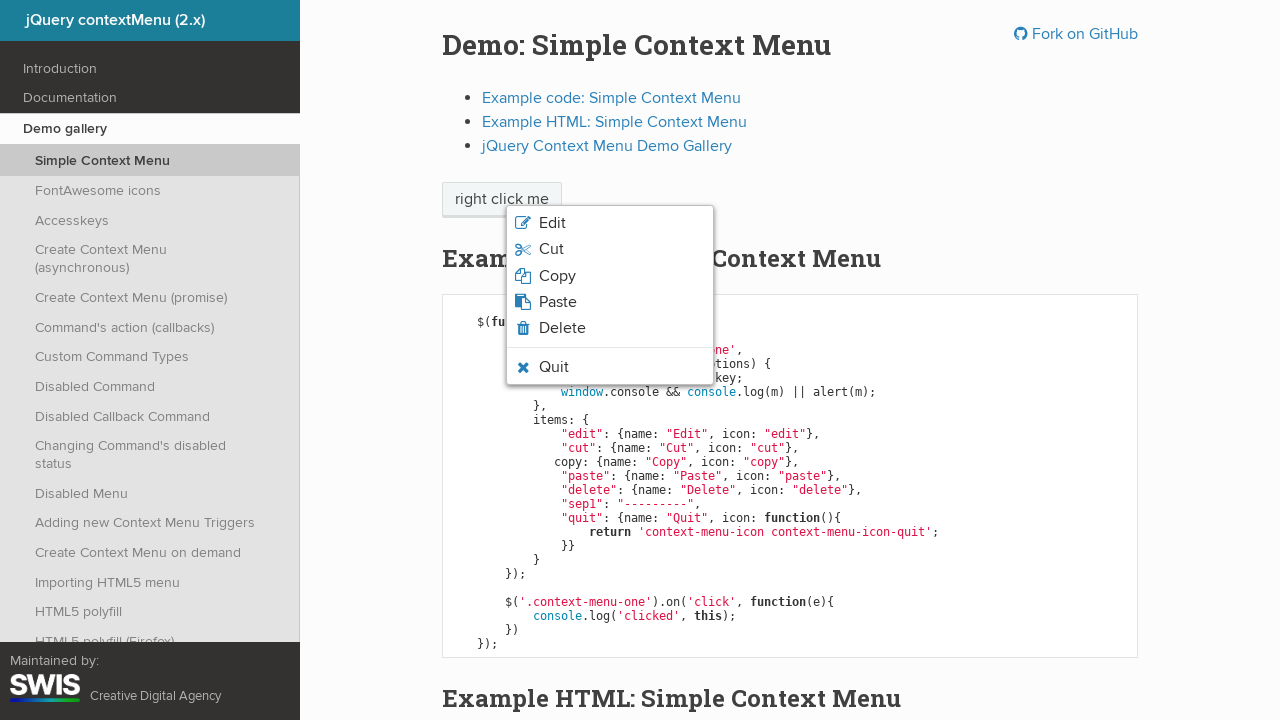

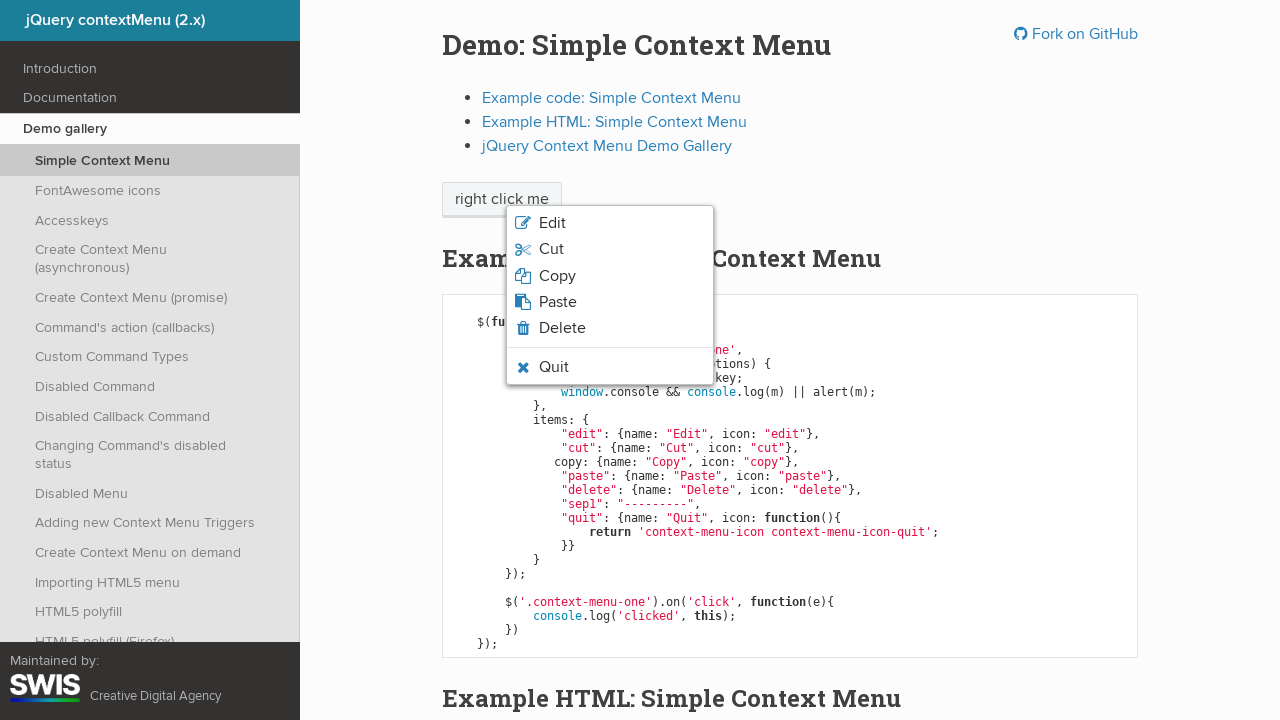